Navigates to a loading images demo page, waits for all images to load (specifically the landscape image), and retrieves the src attribute of the third image (award).

Starting URL: https://bonigarcia.dev/selenium-webdriver-java/loading-images.html

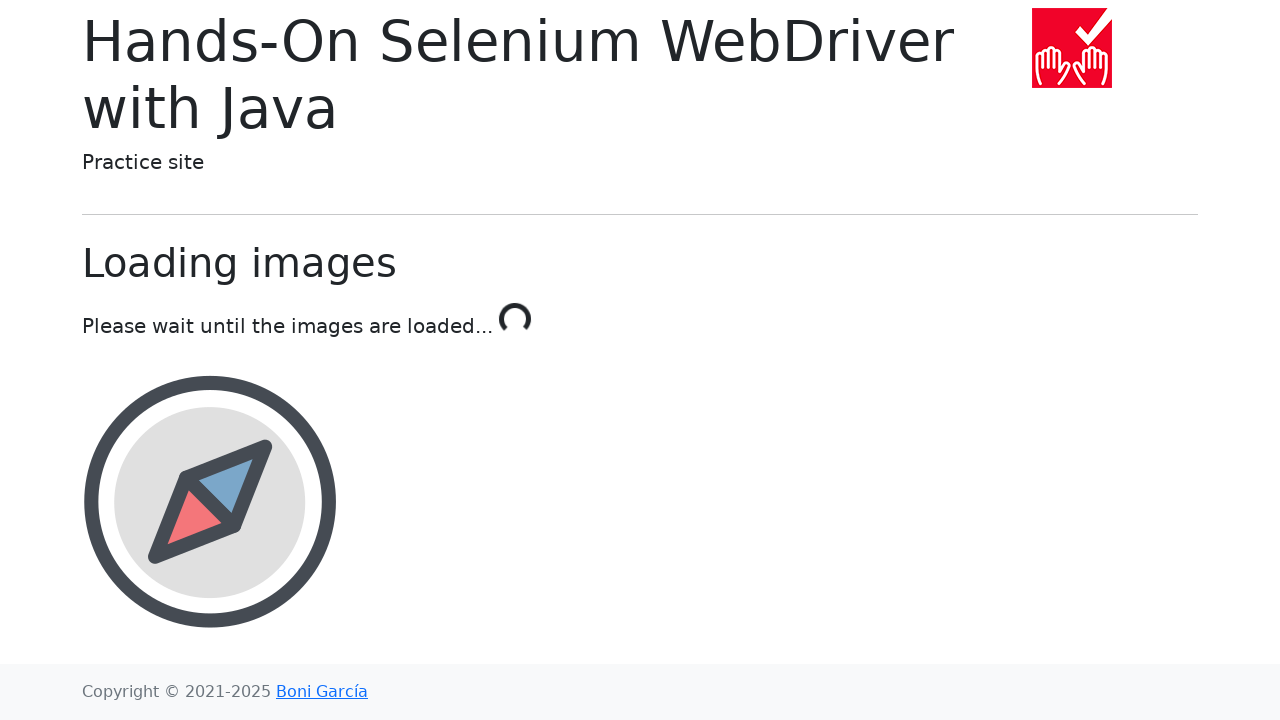

Waited for landscape image to load, confirming all images have loaded
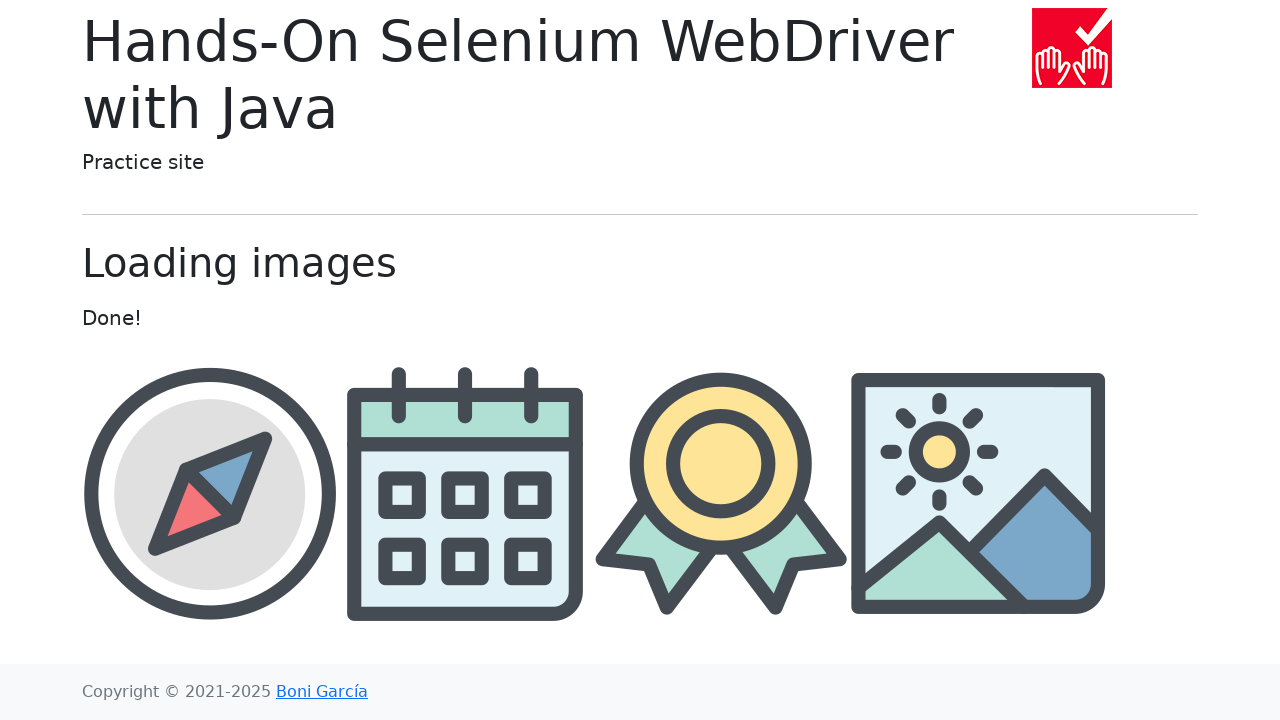

Located the award image element
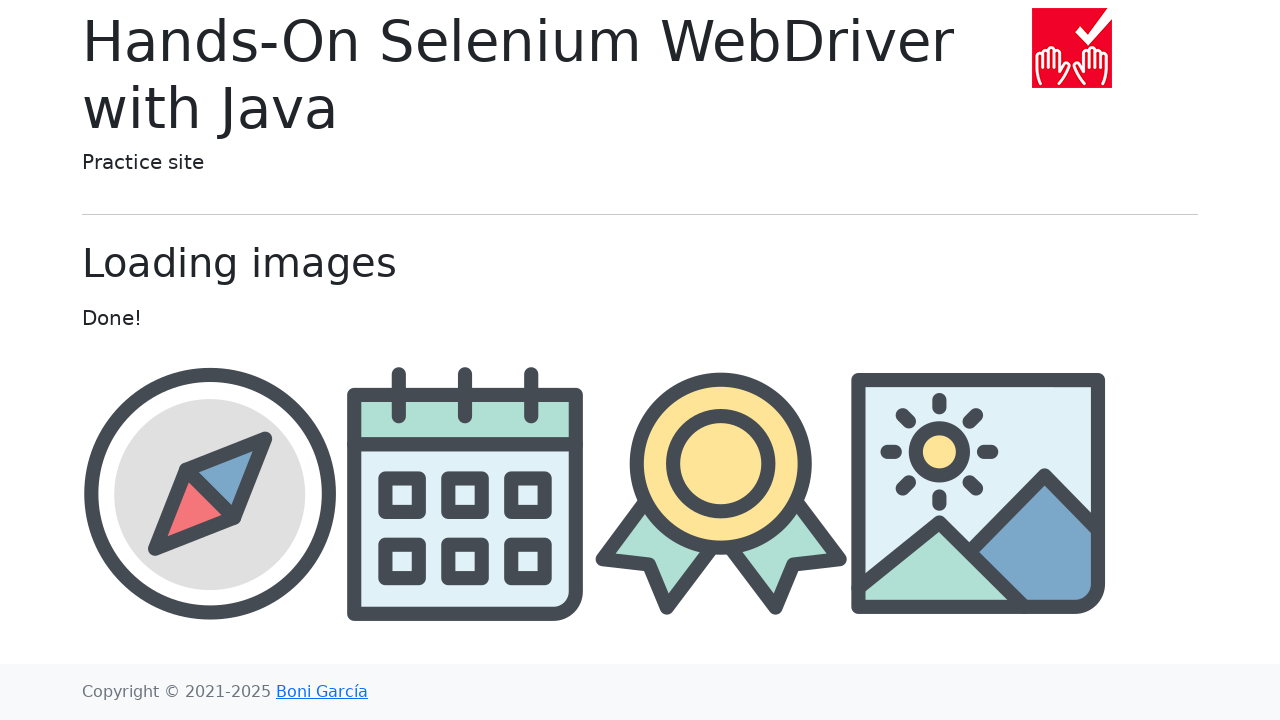

Retrieved src attribute from award image
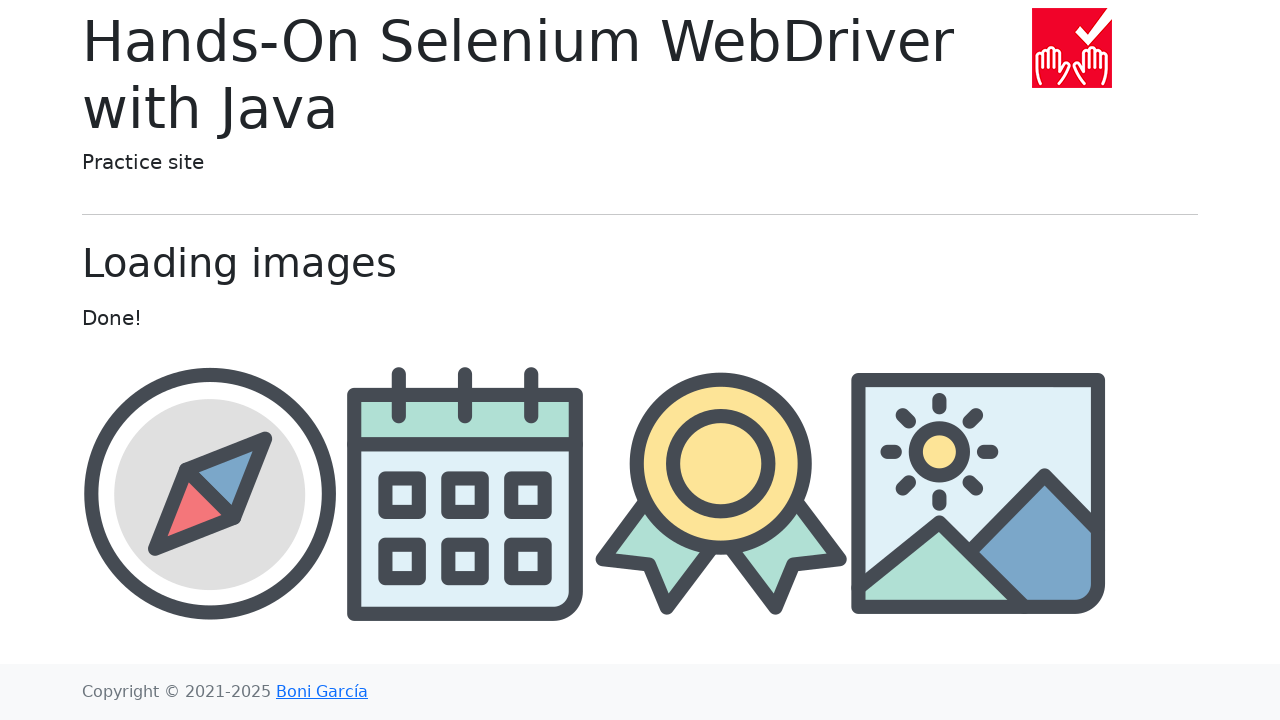

Printed award image src: img/award.png
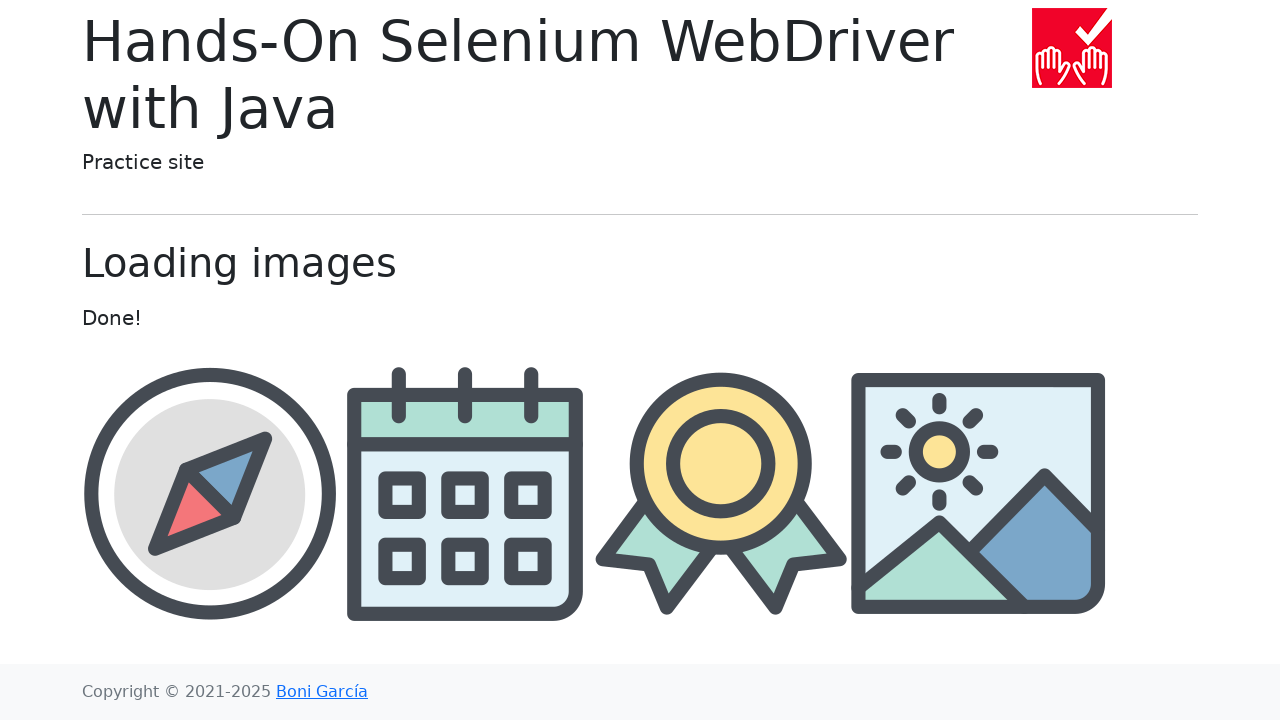

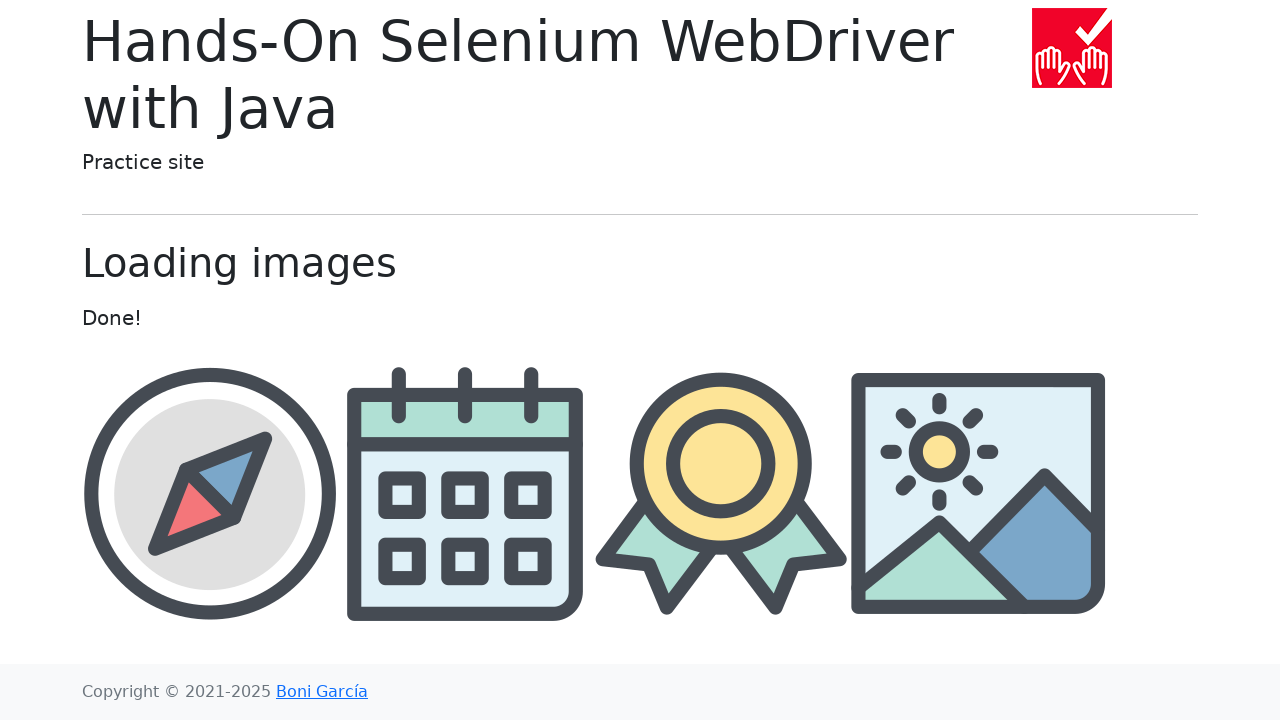